Navigates to the OrangeHRM demo site and waits for the page to load, verifying the page is accessible.

Starting URL: https://opensource-demo.orangehrmlive.com/

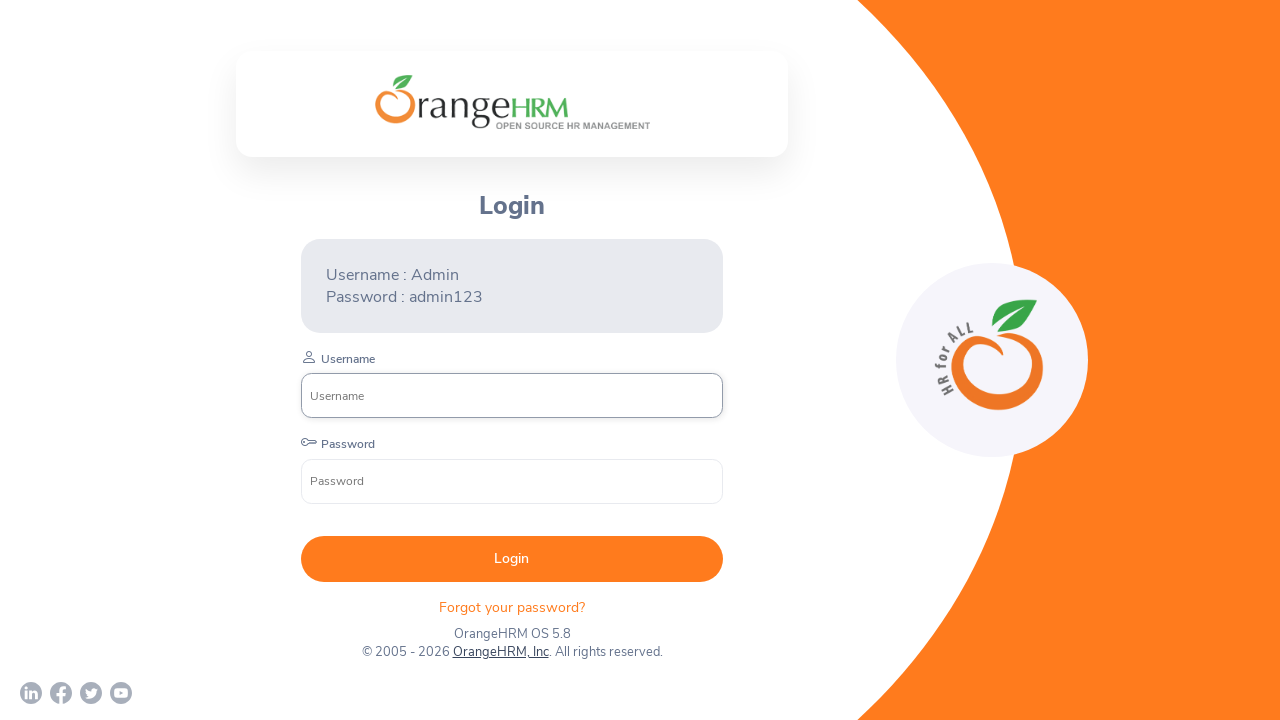

Waited for page to reach domcontentloaded state
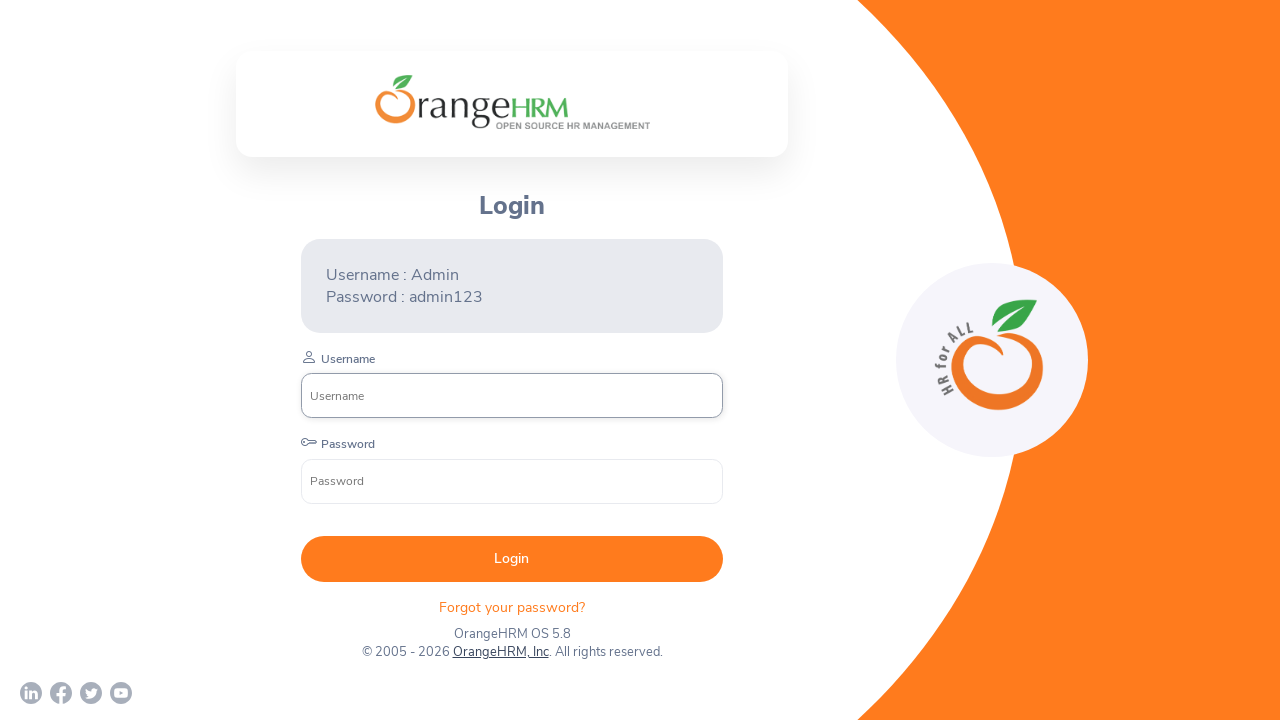

Retrieved page title: OrangeHRM
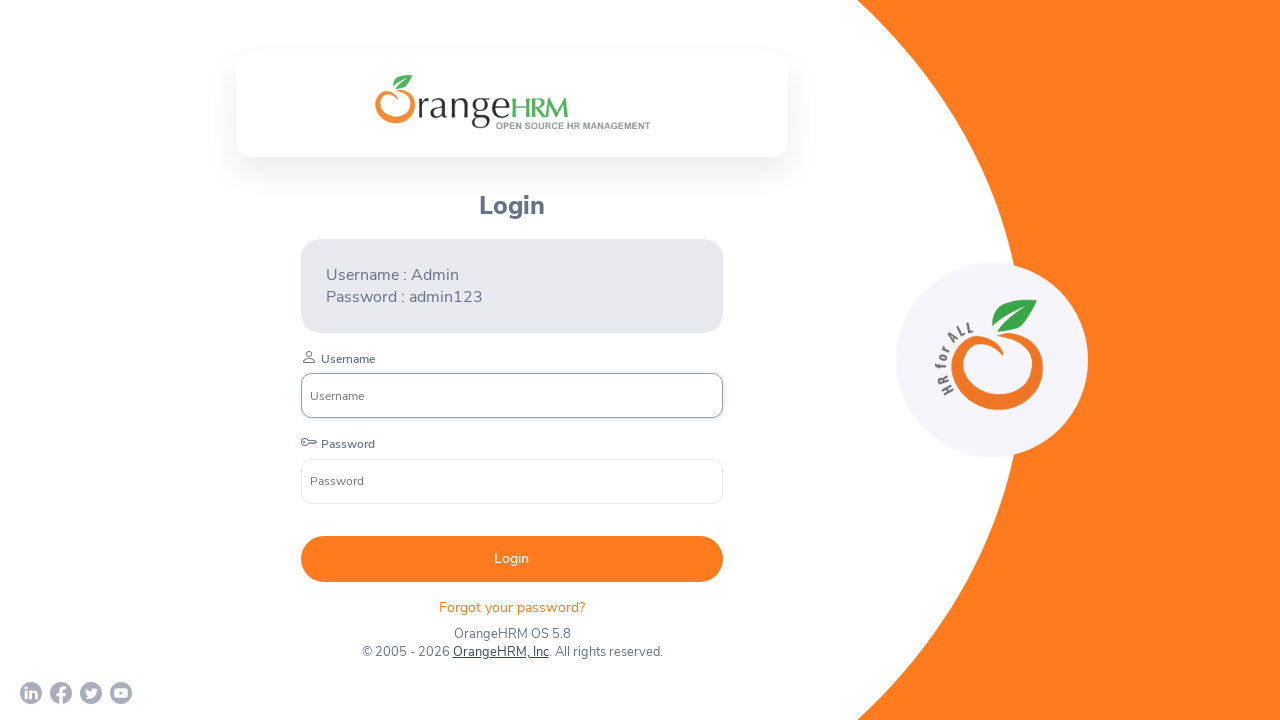

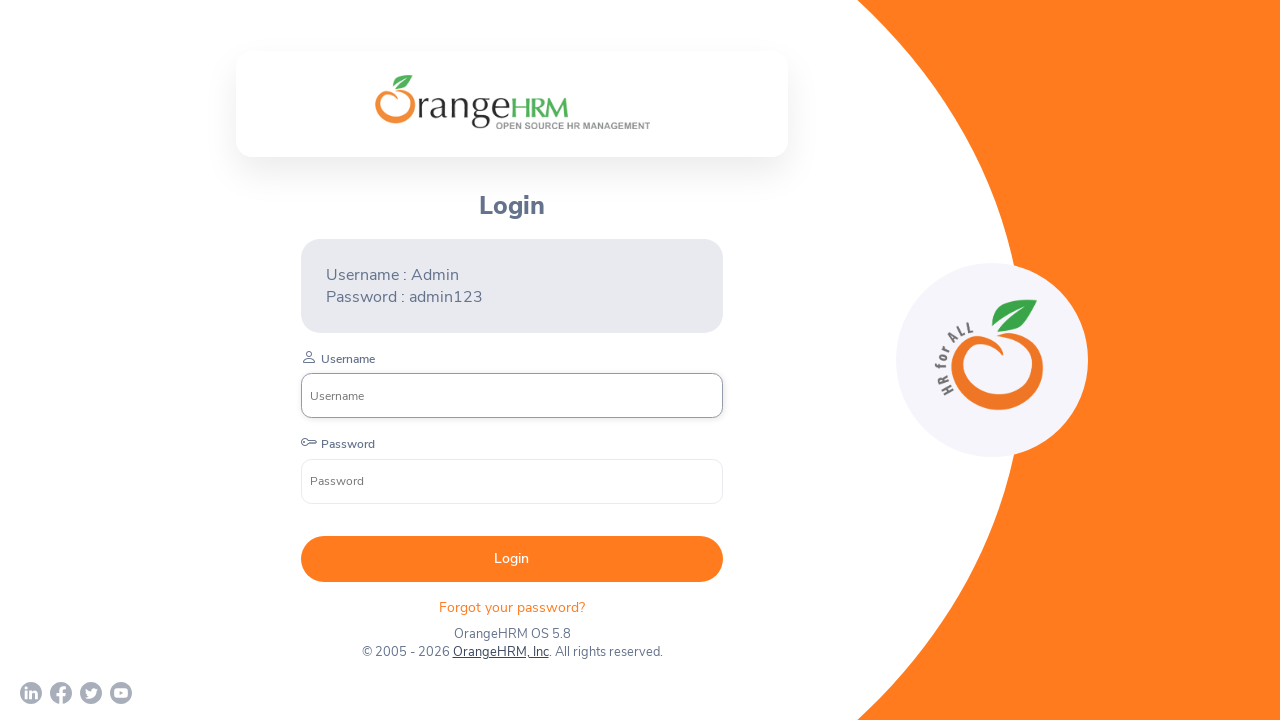